Creates a new paste on Pastebin with simple text content, sets expiration to 10 minutes, and gives it a title

Starting URL: https://pastebin.com

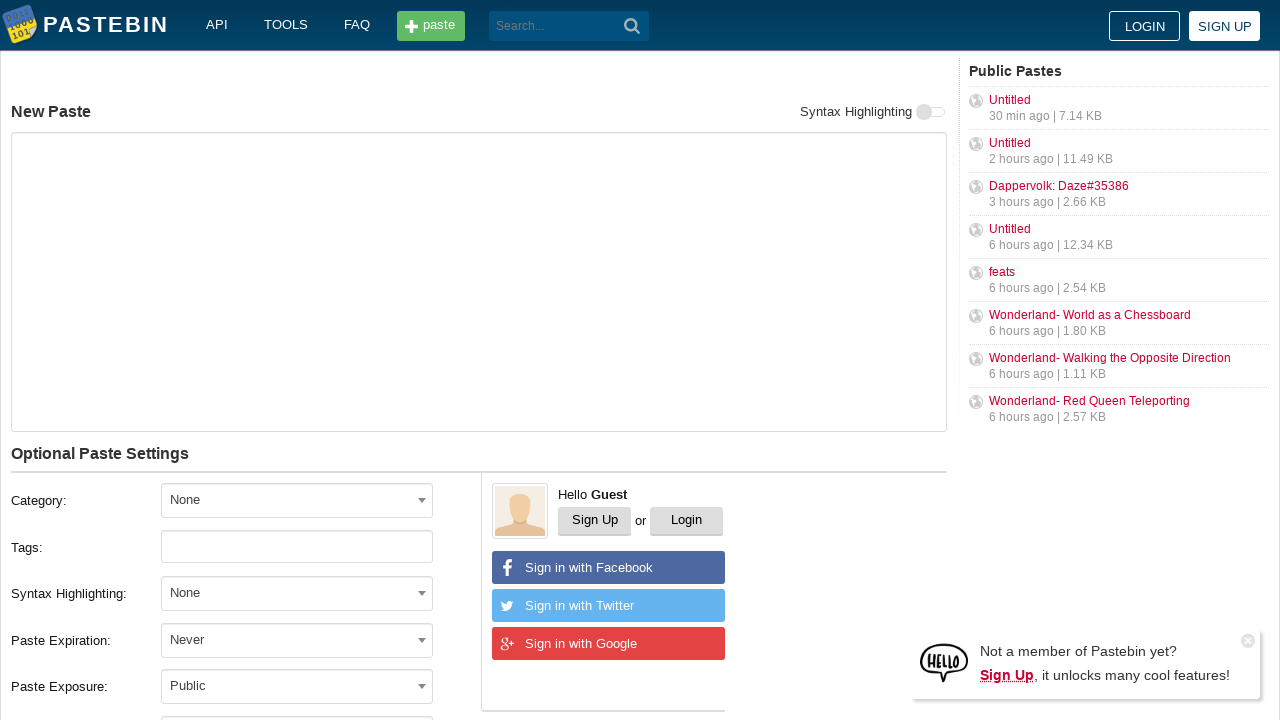

Filled paste content with 'Hello from WebDriver' on #postform-text
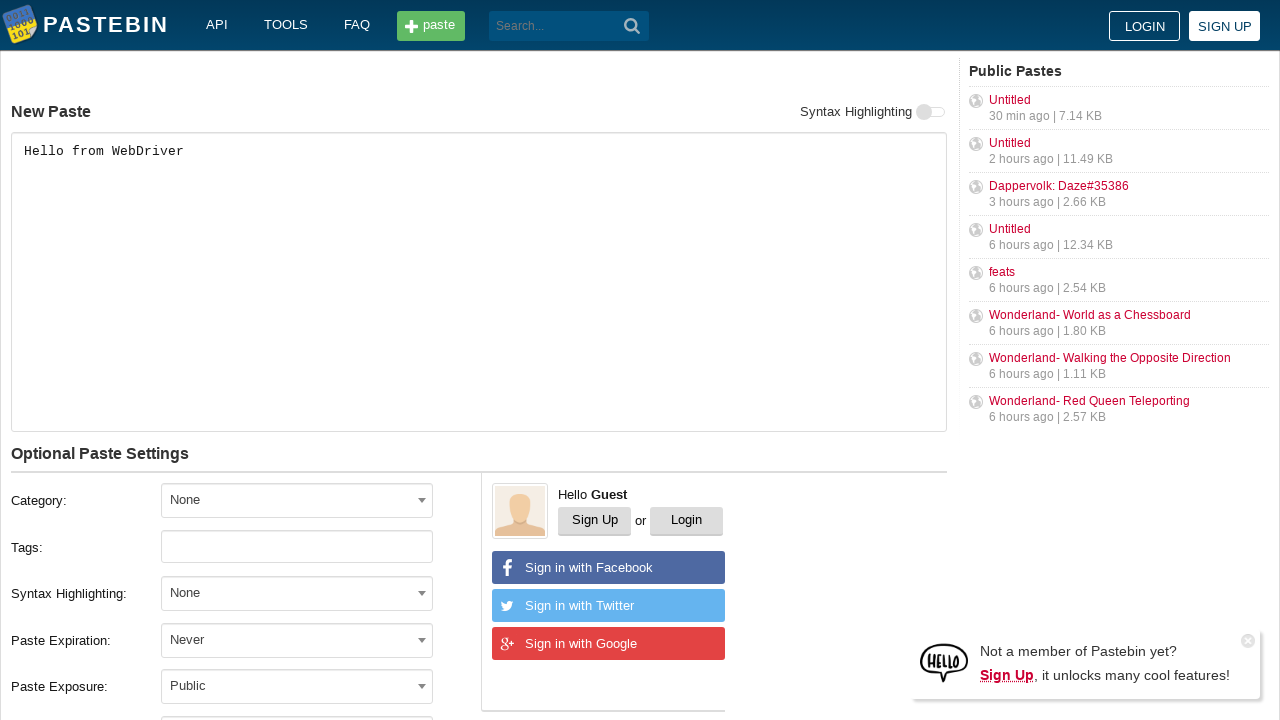

Clicked expiration dropdown to open options at (297, 640) on #select2-postform-expiration-container
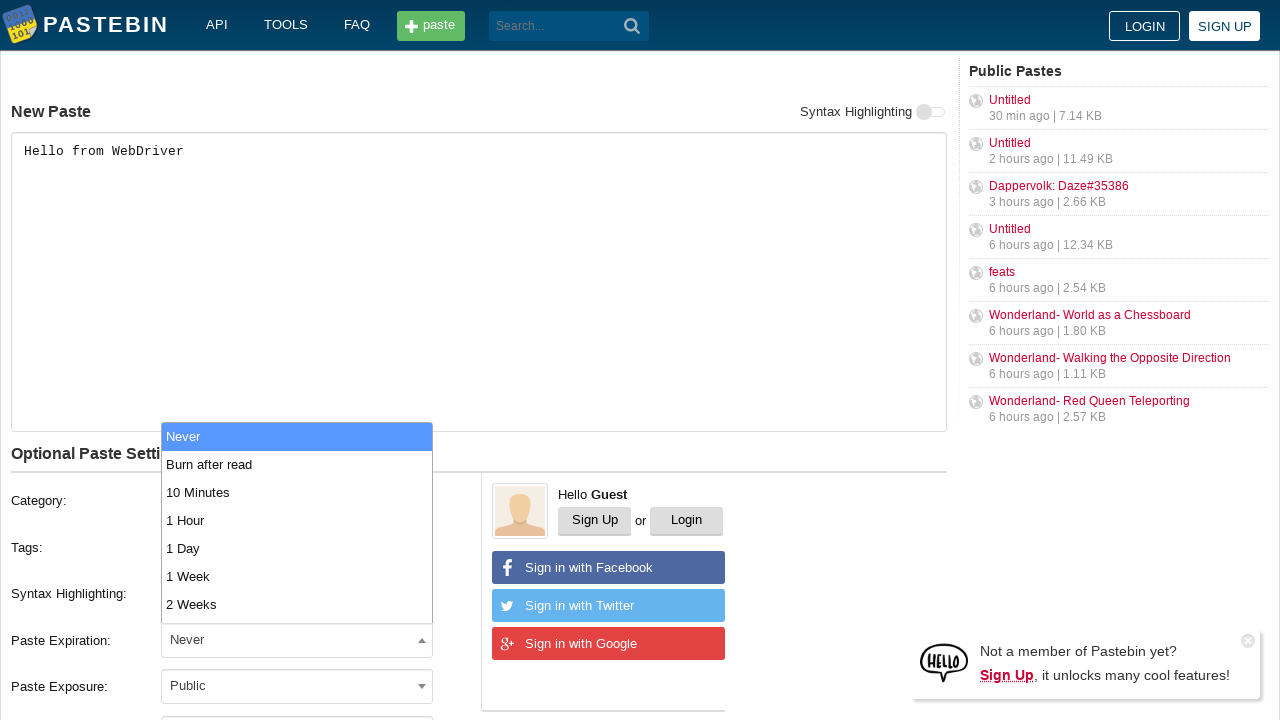

Selected '10 Minutes' expiration option at (297, 492) on xpath=//li[contains(text(), '10 Minutes')]
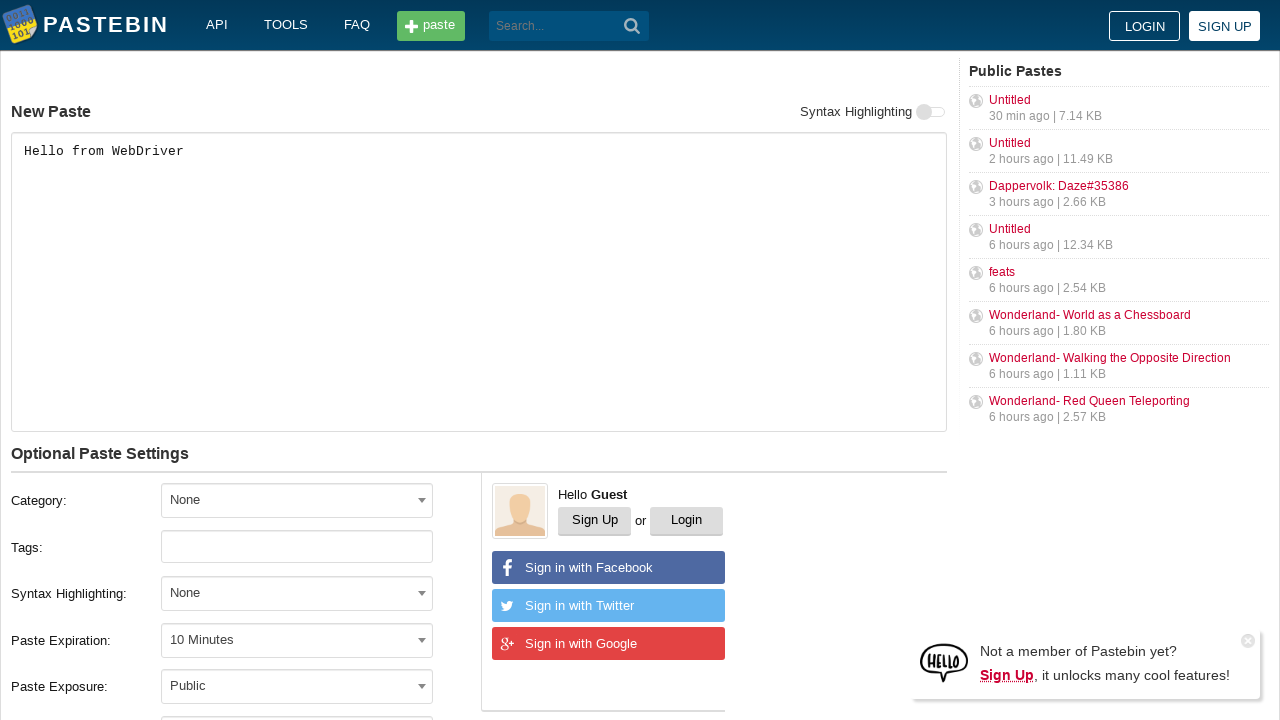

Filled paste title with 'helloweb' on #postform-name
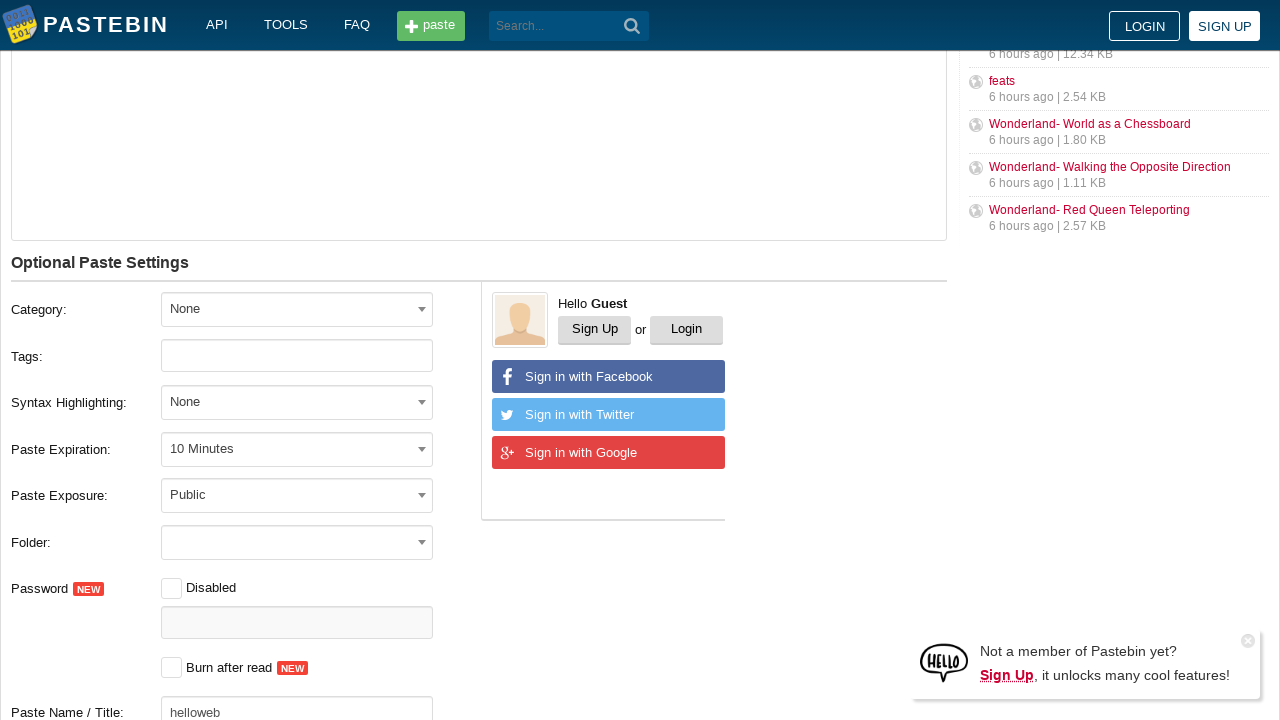

Clicked submit button to create paste at (632, 26) on button[type='submit']
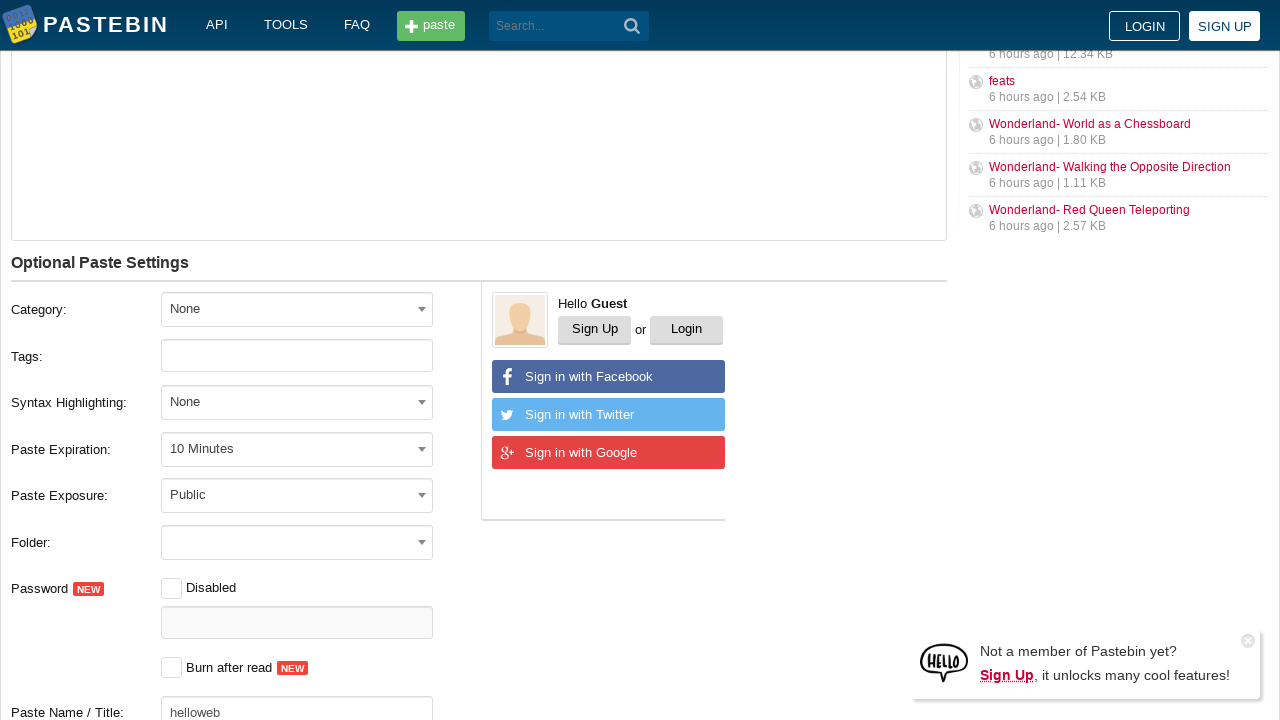

Waited for paste creation and page to fully load
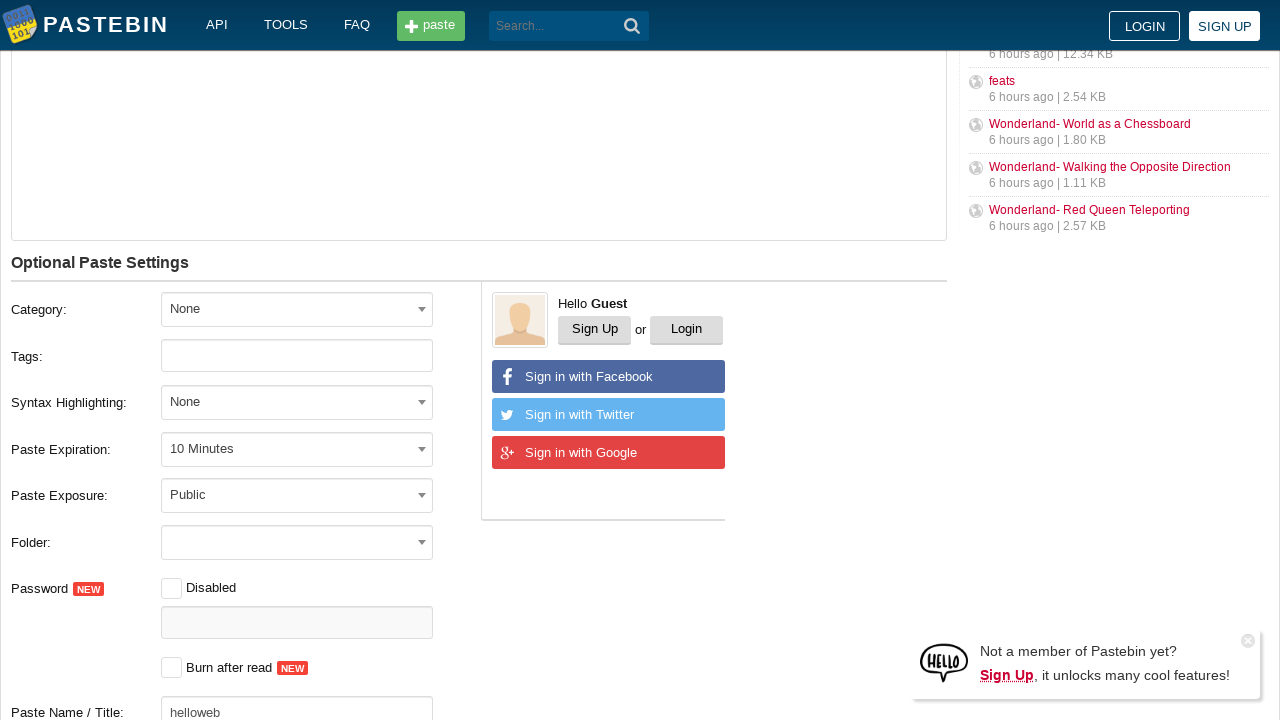

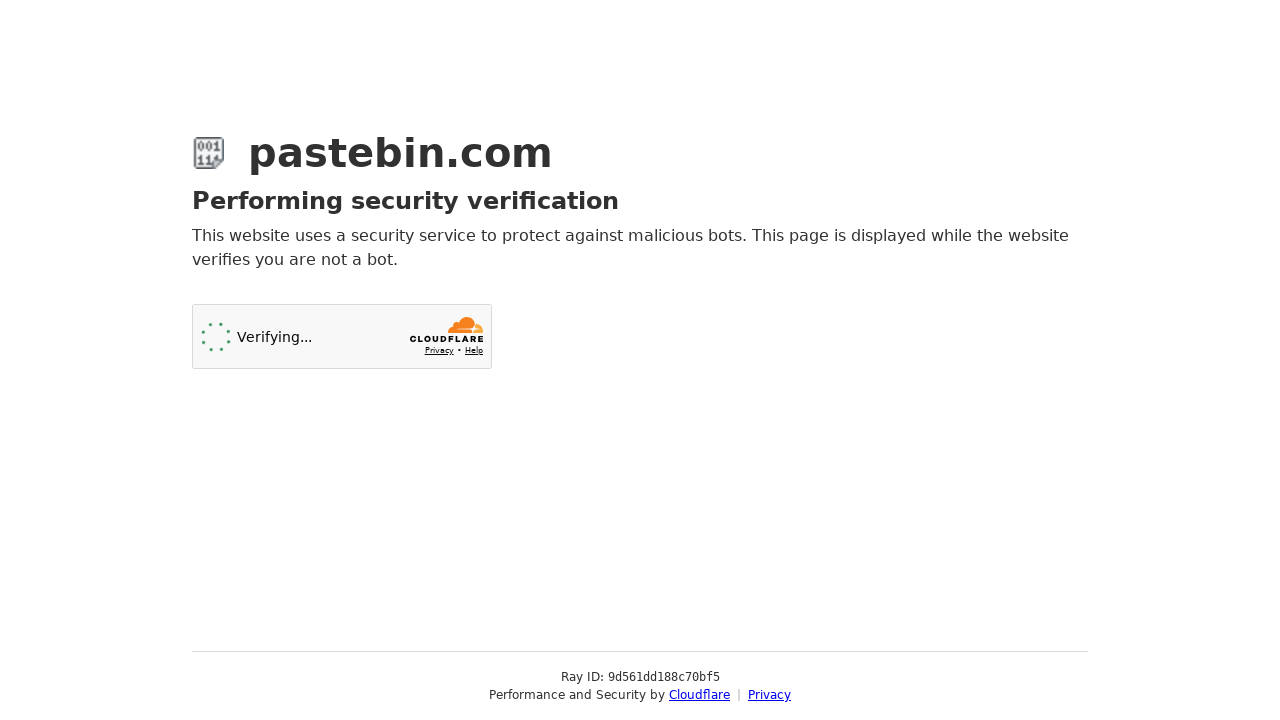